Tests web table functionality by adding a new record, editing an existing record, and deleting a record from the table

Starting URL: https://demoqa.com/webtables

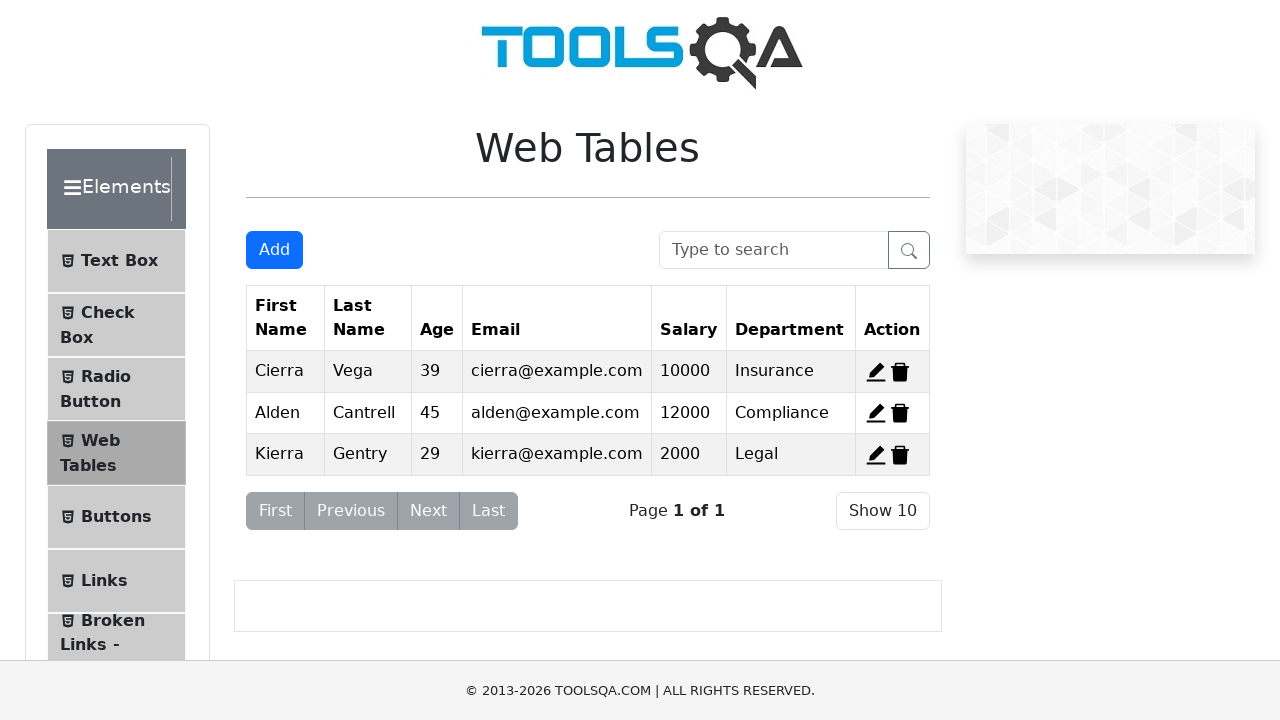

Clicked 'Add New Record' button to open form at (274, 250) on #addNewRecordButton
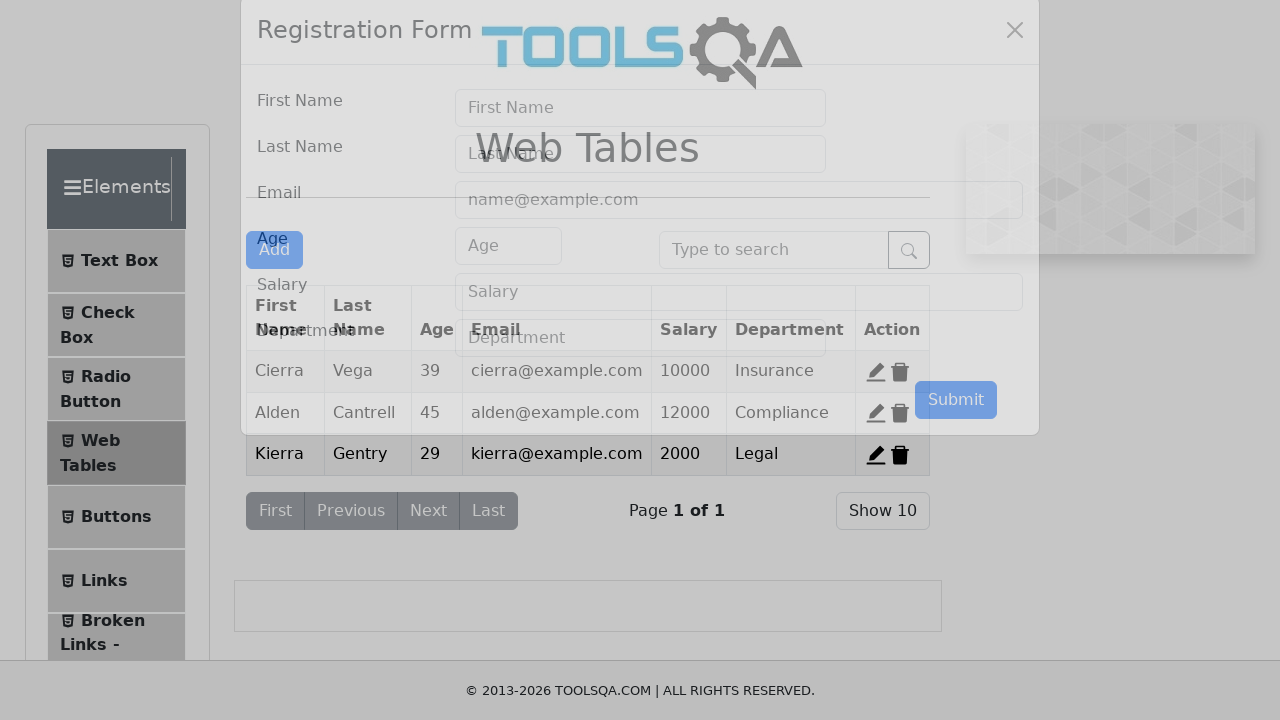

Filled first name field with 'Ranga' on #firstName
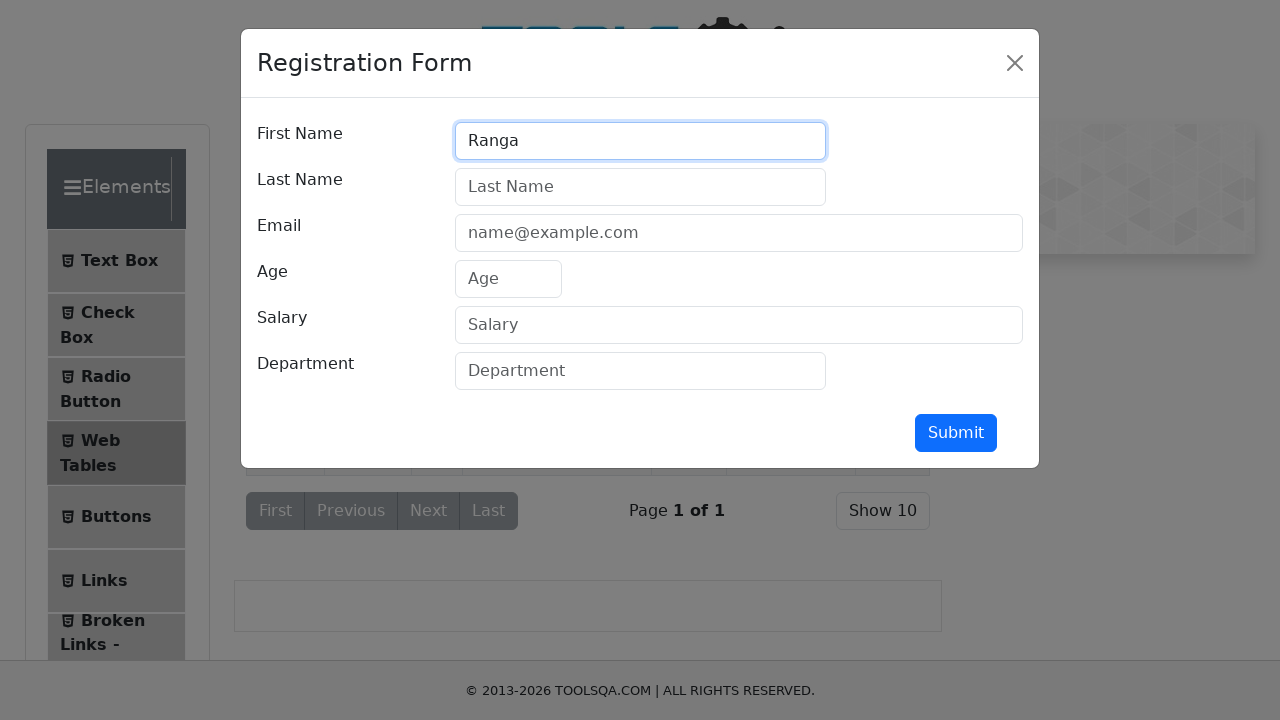

Filled last name field with 'Caranam' on #lastName
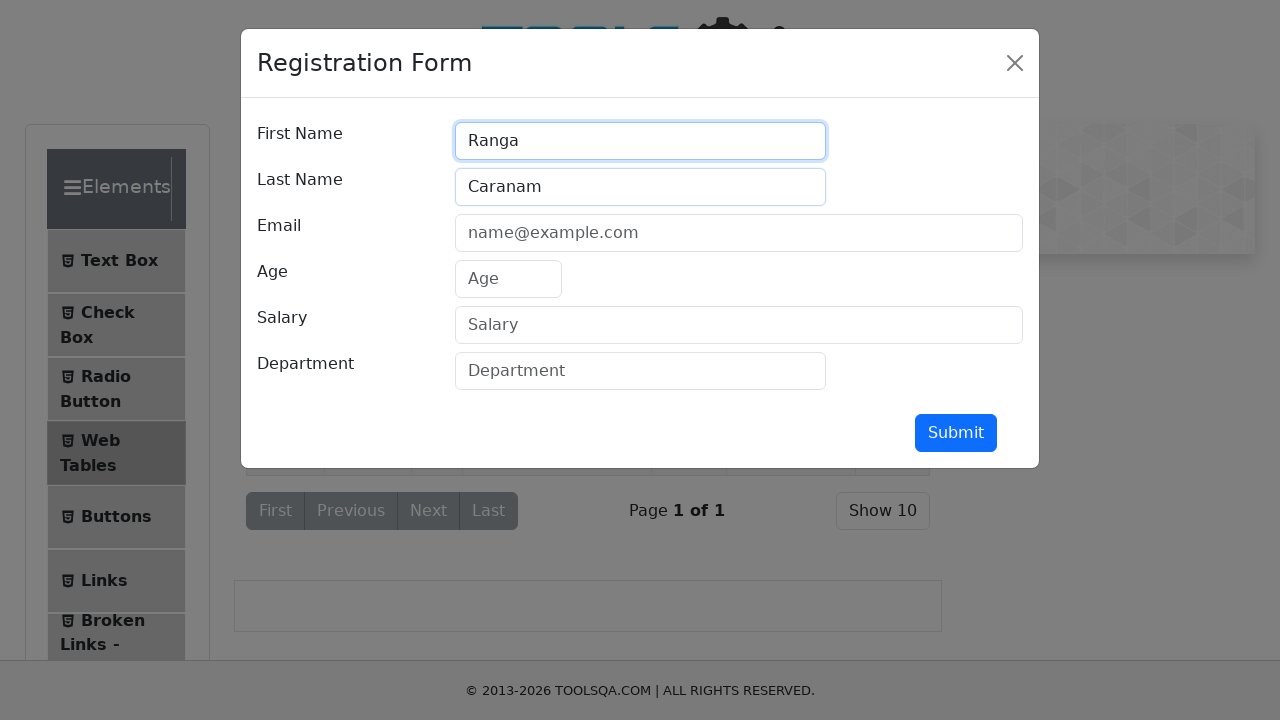

Filled email field with 'Ranga@Caranam.com' on #userEmail
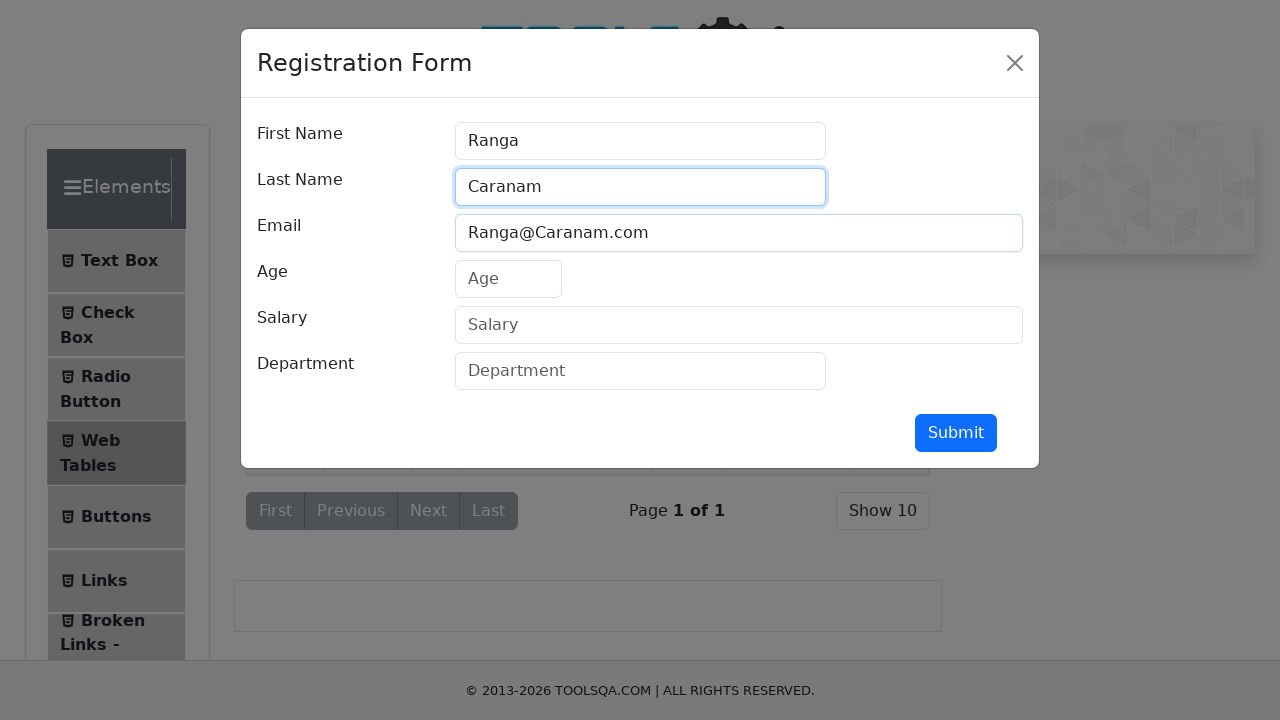

Filled age field with '25' on #age
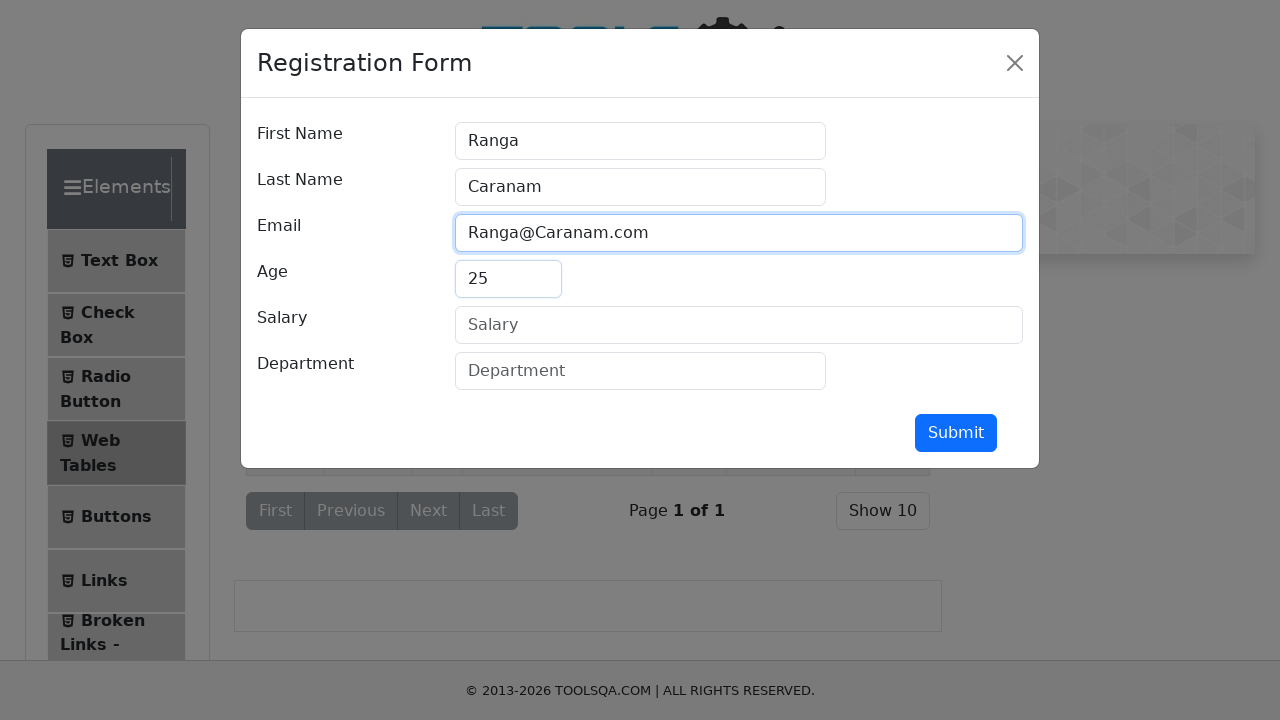

Filled salary field with '100' on #salary
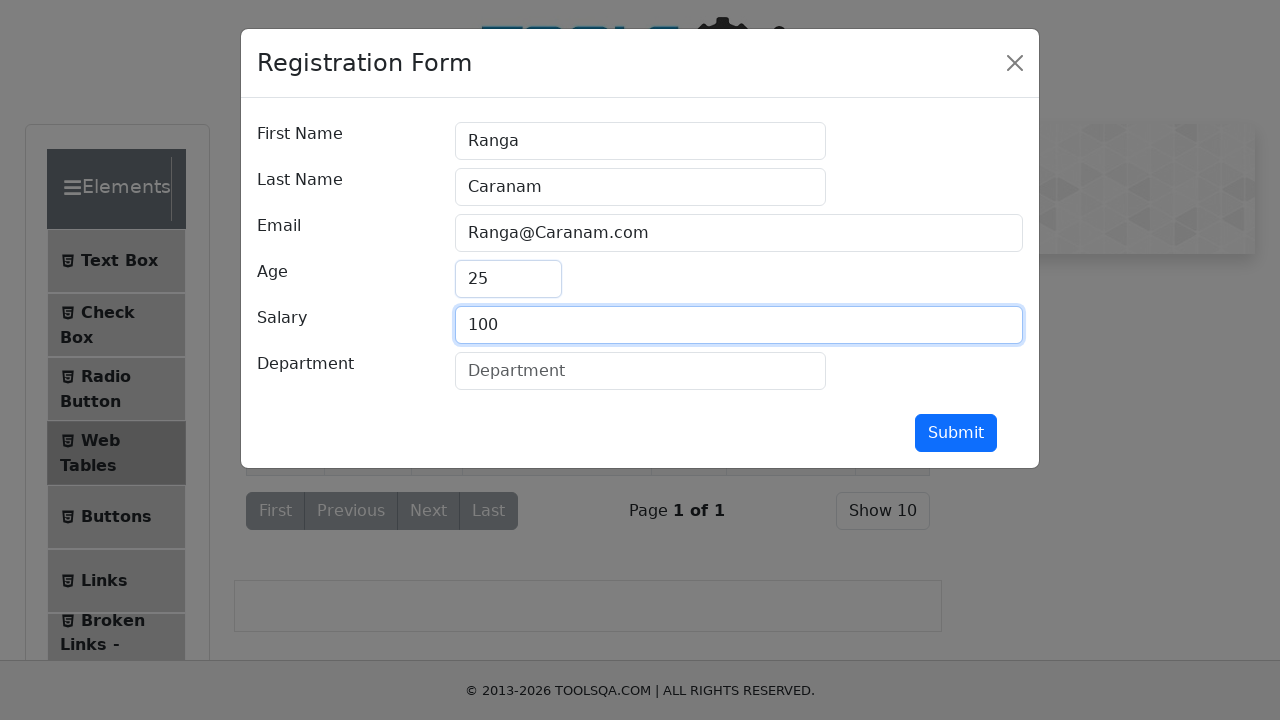

Filled department field with 'accounting' on #department
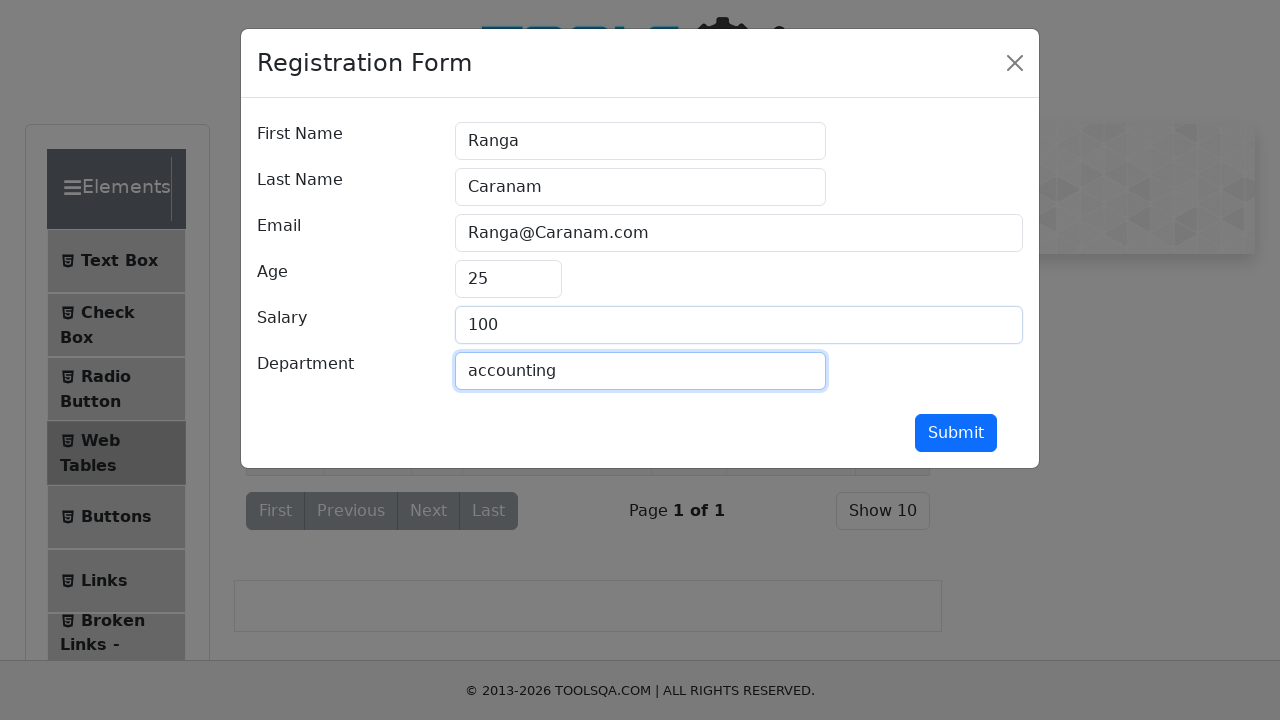

Pressed Tab key to navigate from department field on #department
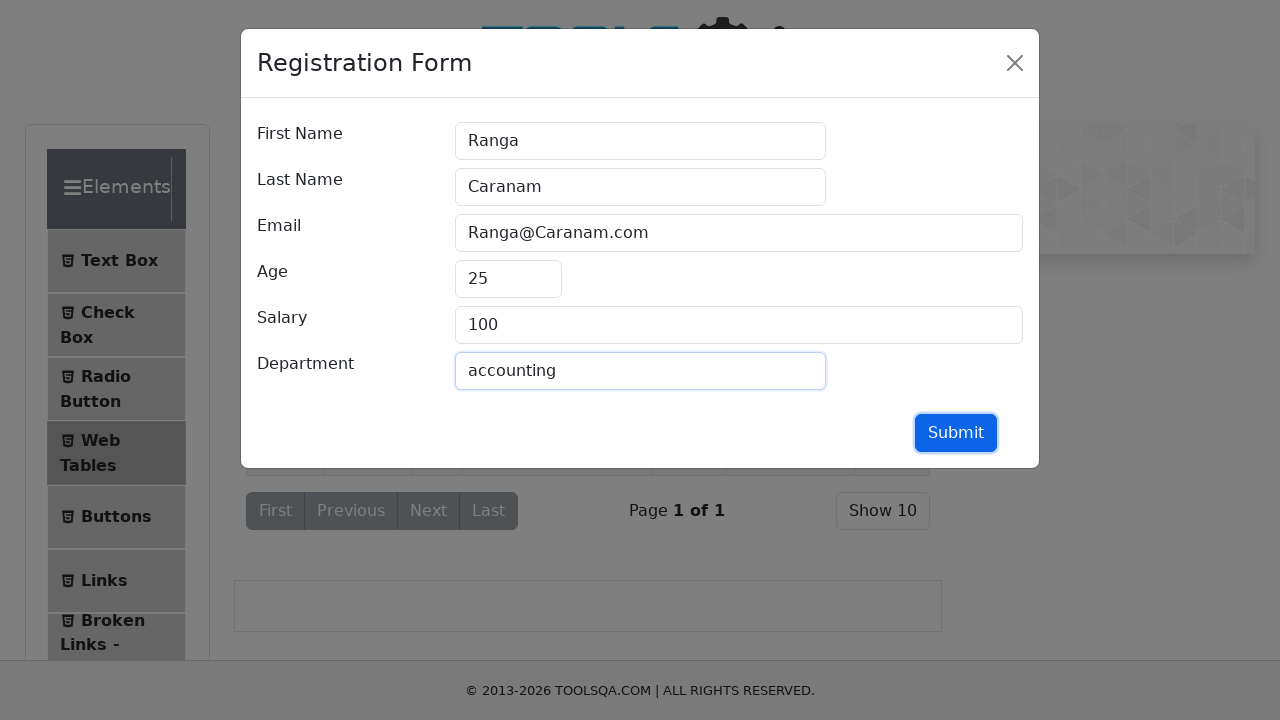

Pressed Enter key to confirm department selection on #department
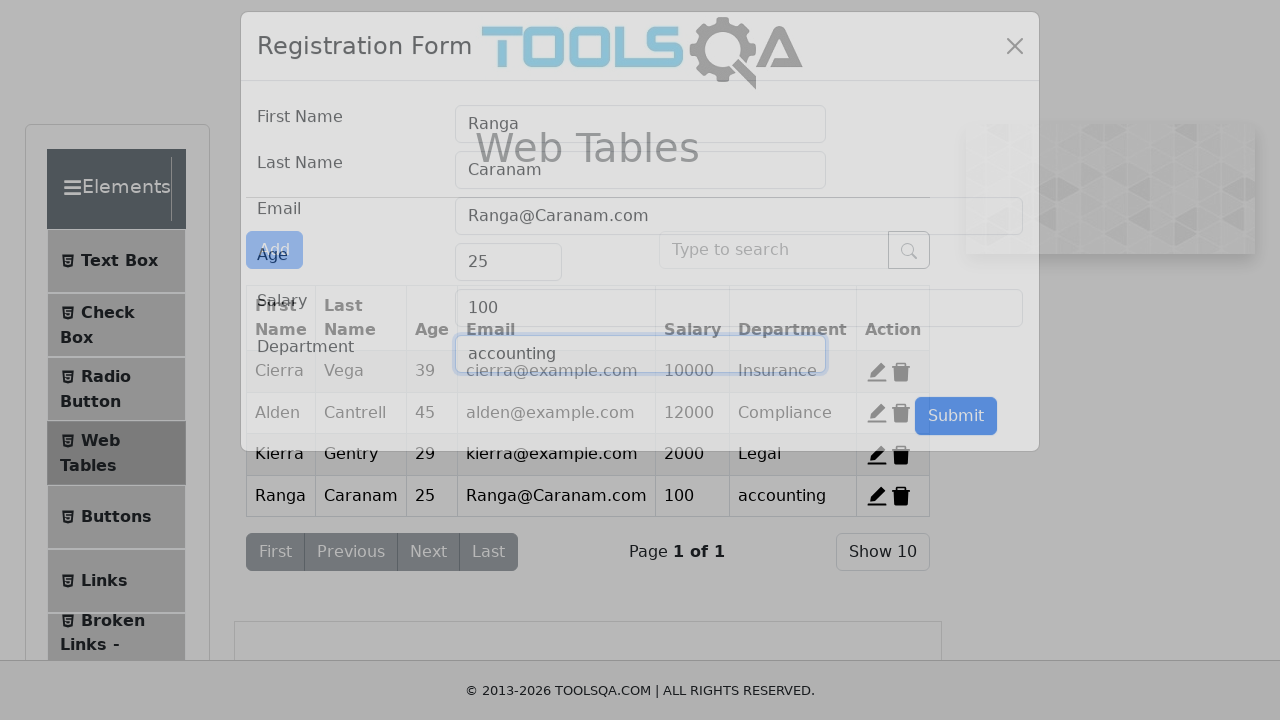

Waited for modal to close and new record to be added to table
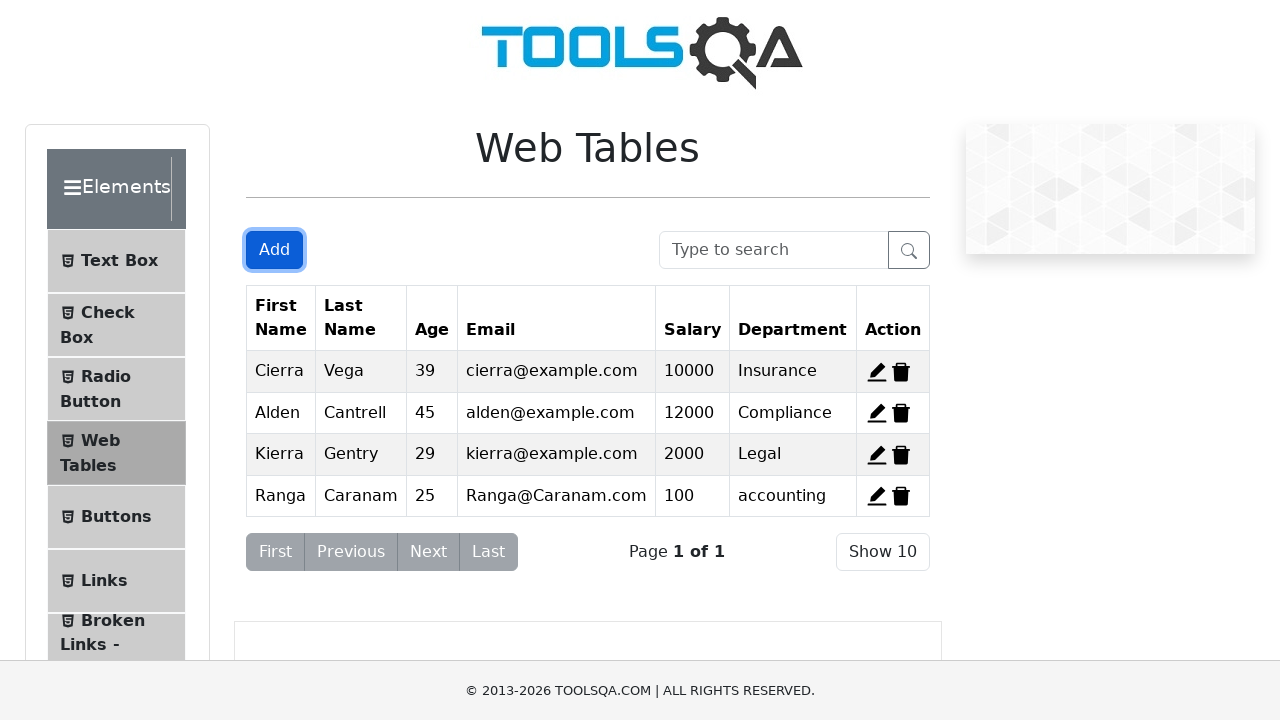

Clicked edit button for second record at (877, 413) on #edit-record-2
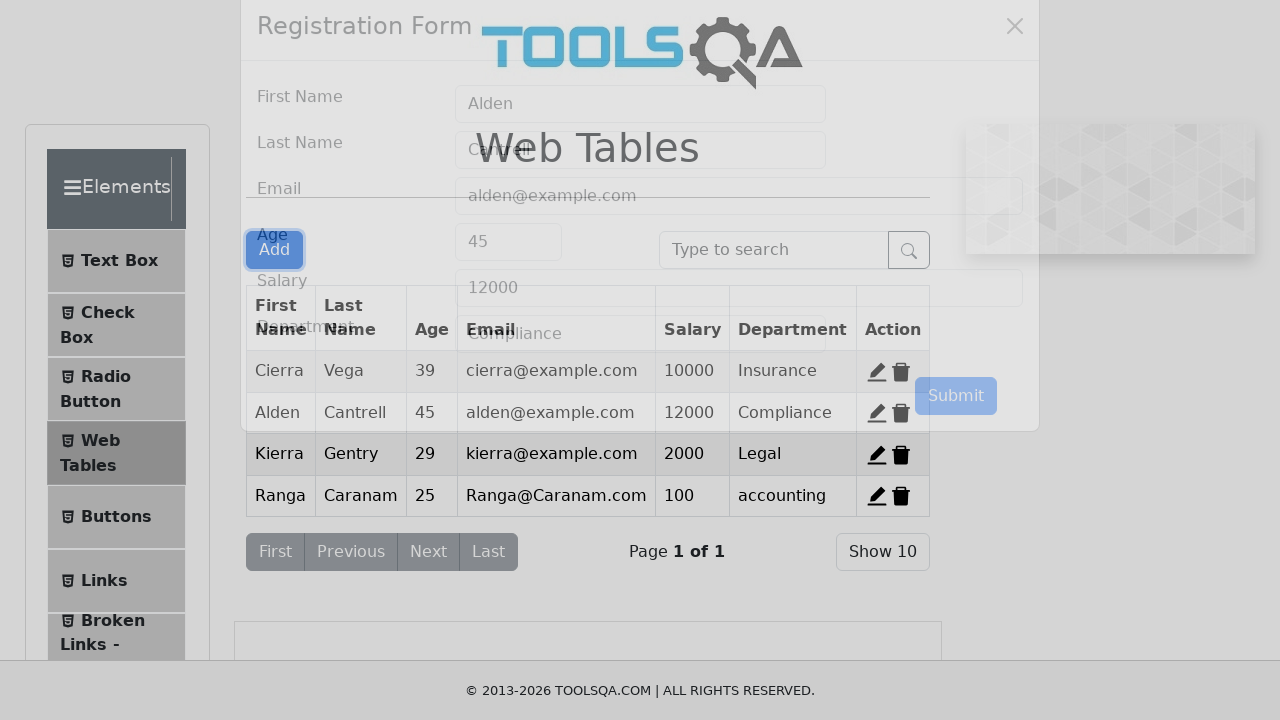

Filled first name field with 'Ranga' during edit on #firstName
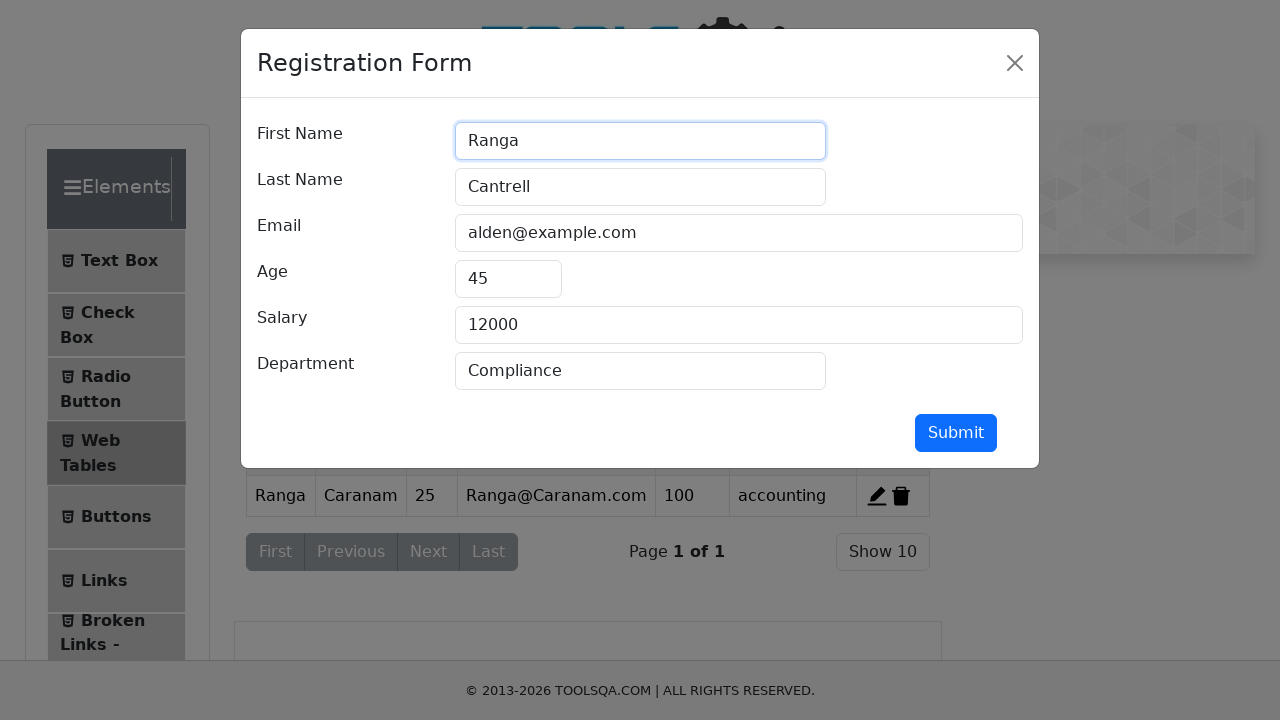

Filled last name field with 'CaranamJr' during edit on #lastName
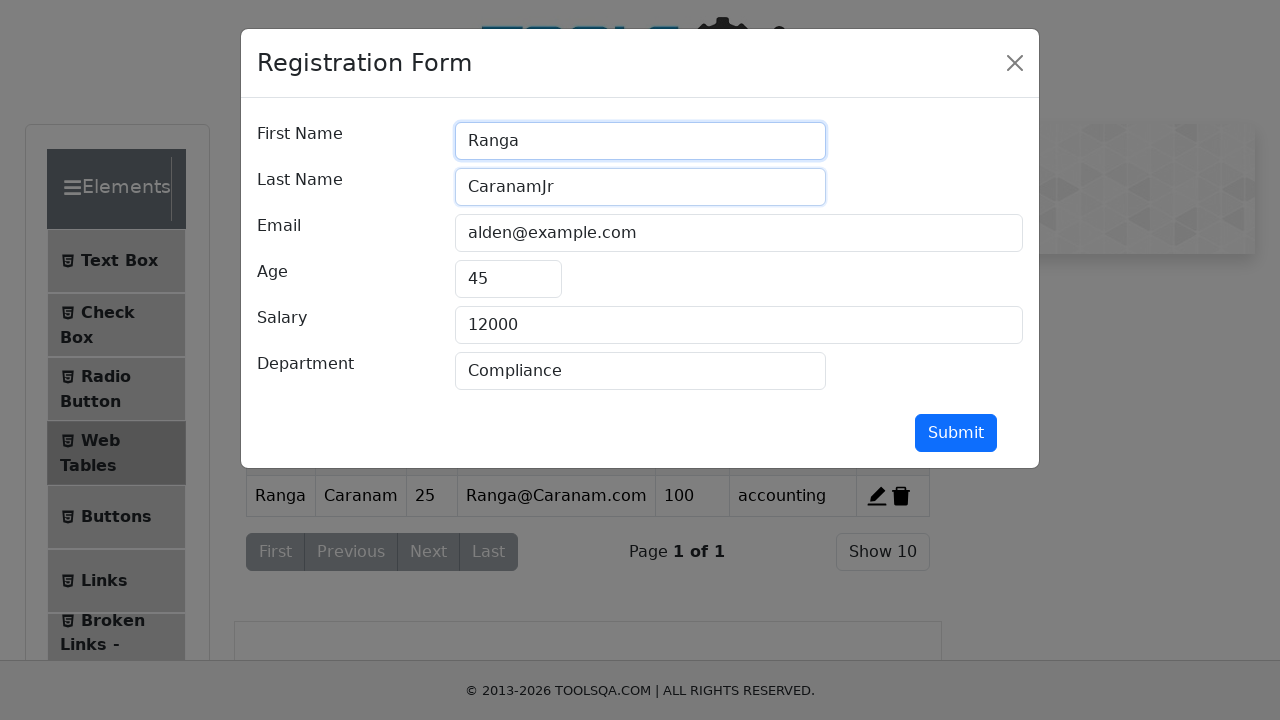

Filled email field with 'RangaJr@Caranam.com' during edit on #userEmail
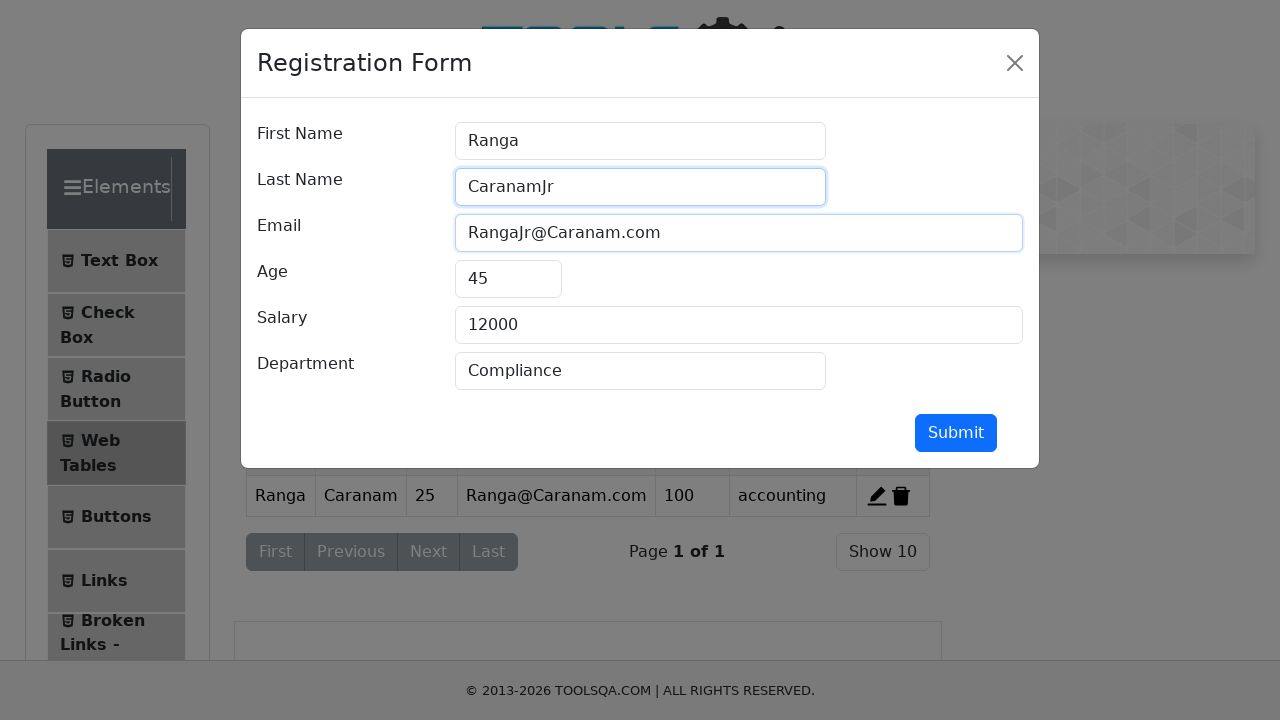

Filled age field with '24' during edit on #age
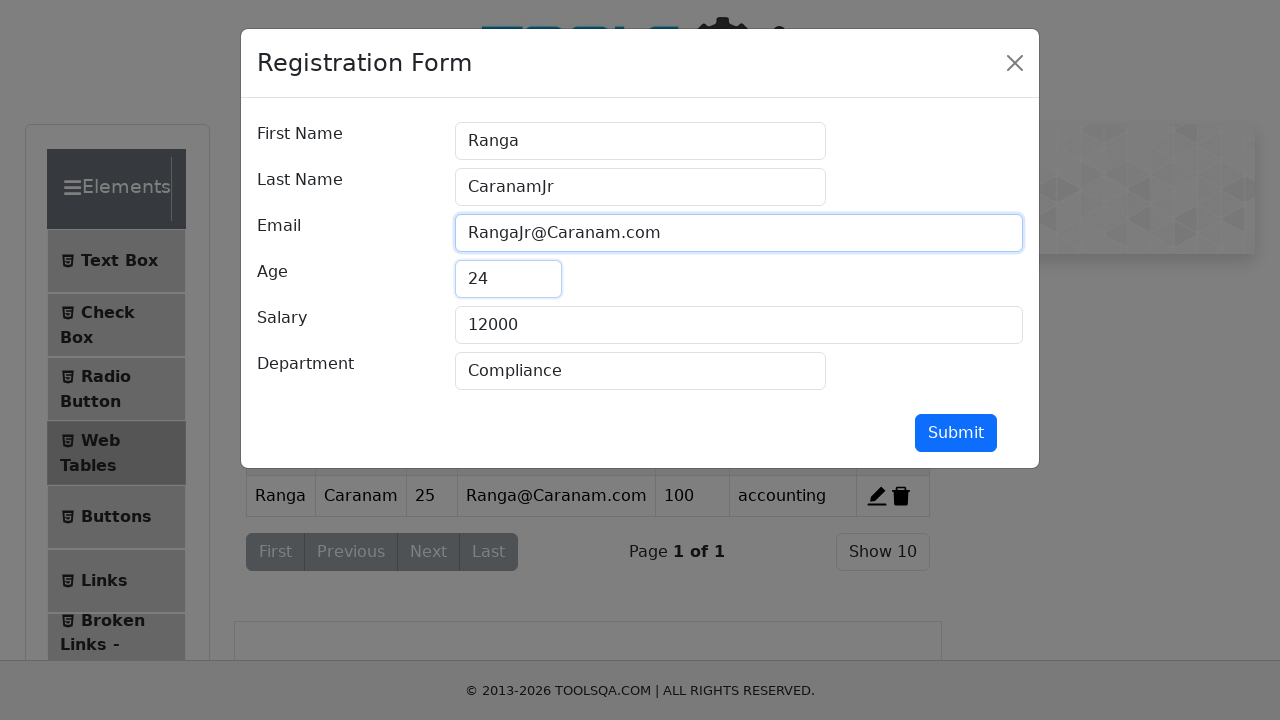

Filled salary field with '99' during edit on #salary
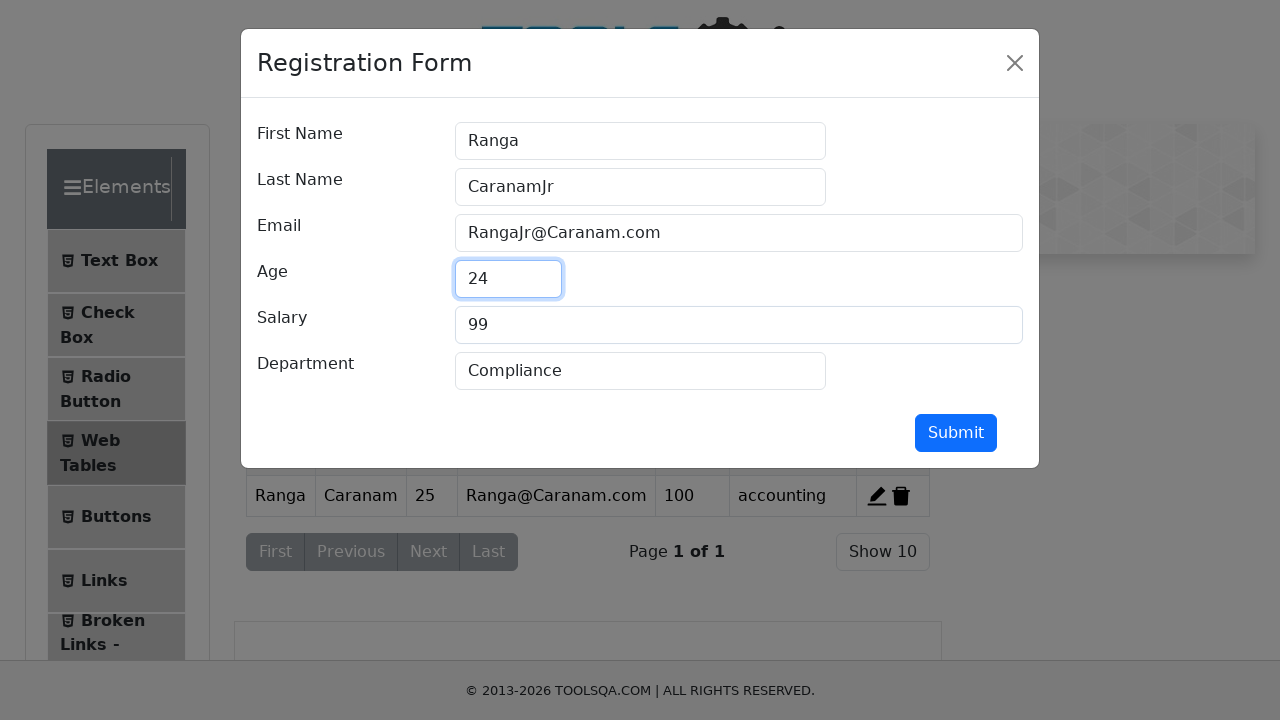

Filled department field with 'accounting' during edit on #department
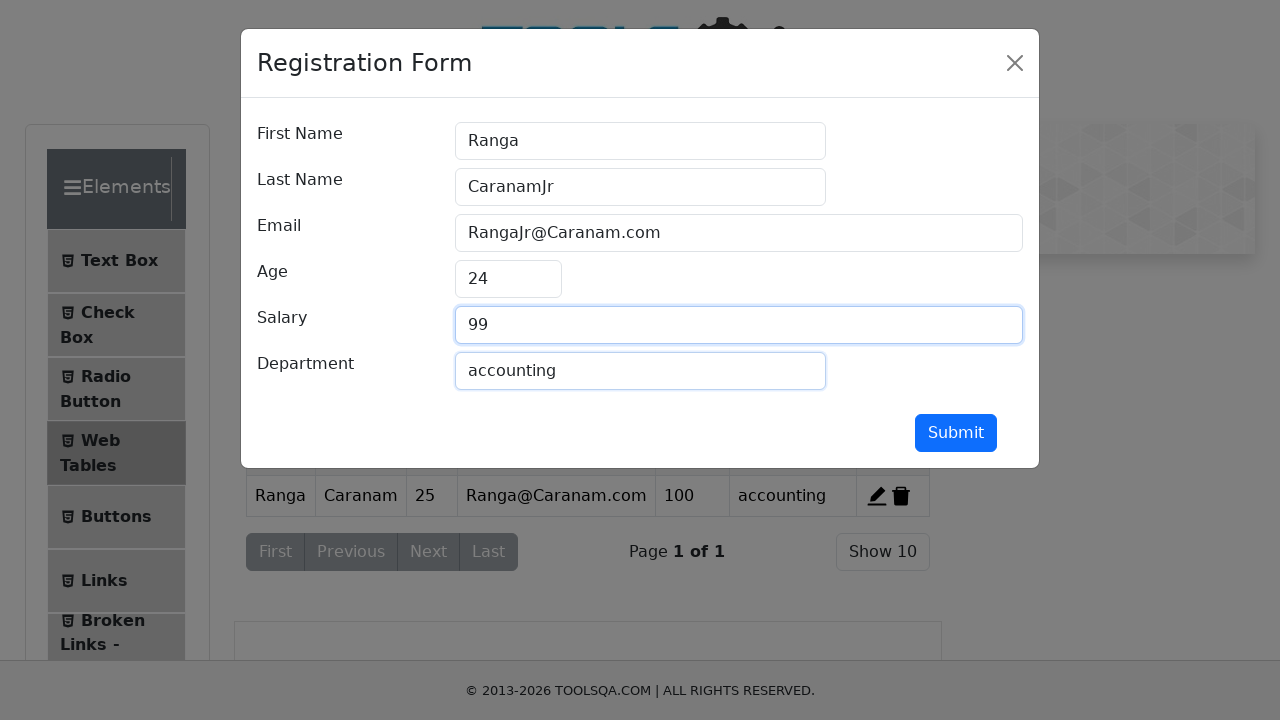

Pressed Tab key to navigate from department field during edit on #department
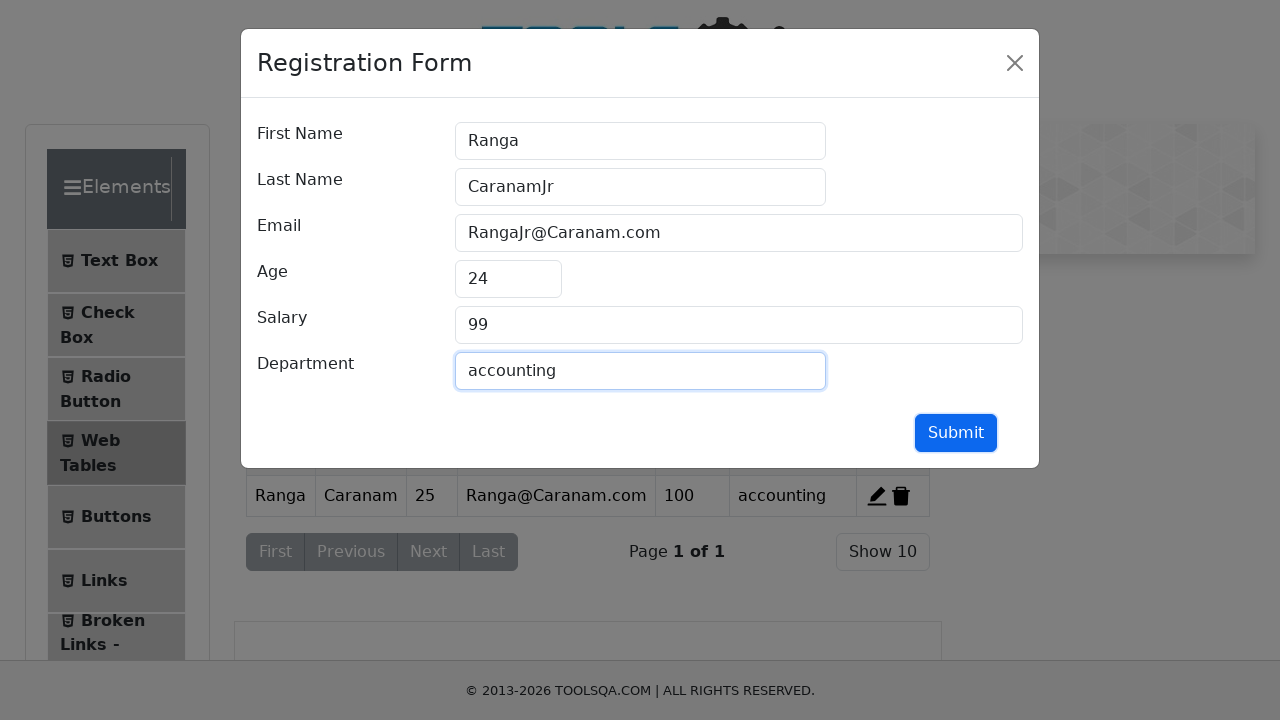

Pressed Enter key to confirm department selection during edit on #department
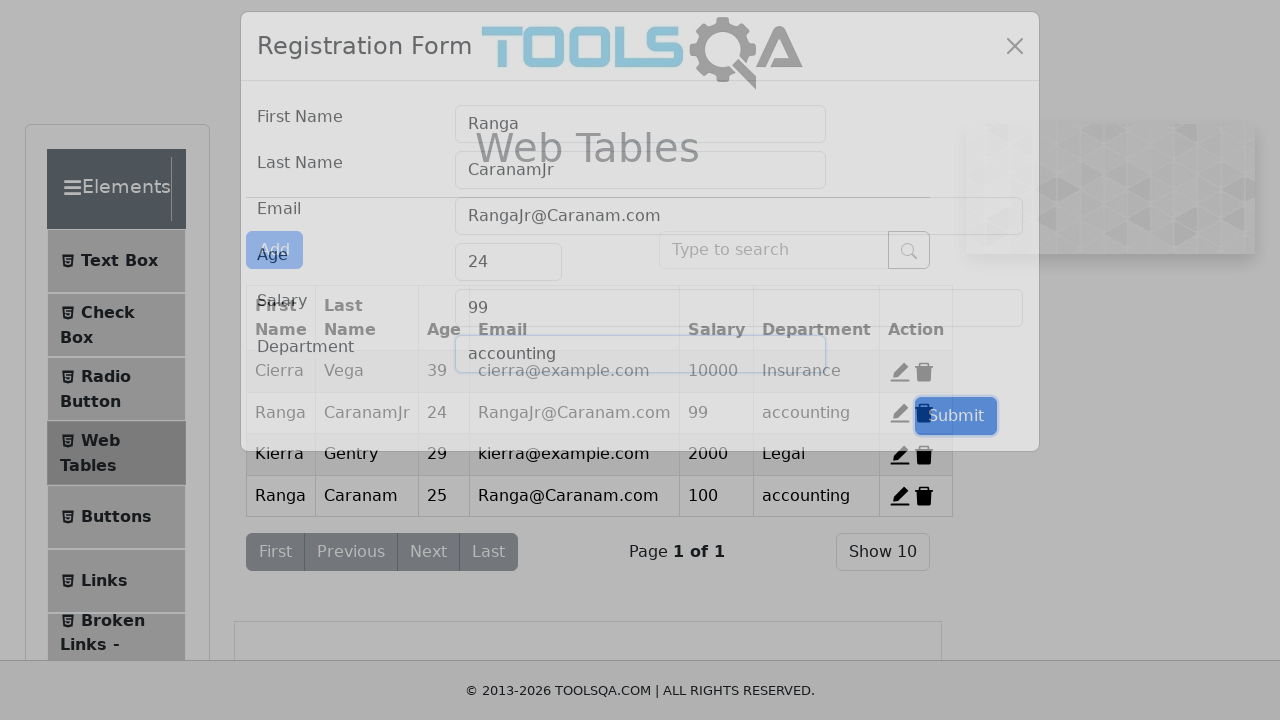

Waited for modal to close and edited record to be updated in table
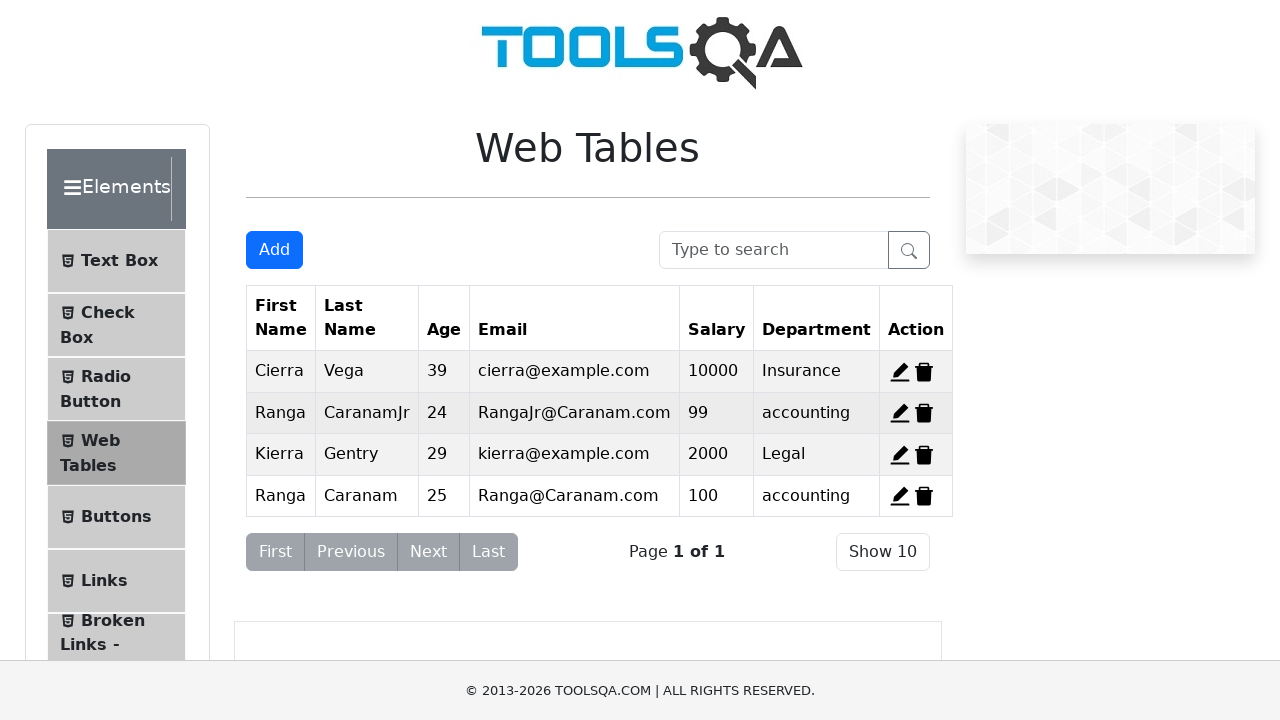

Clicked delete button for third record at (924, 454) on #delete-record-3
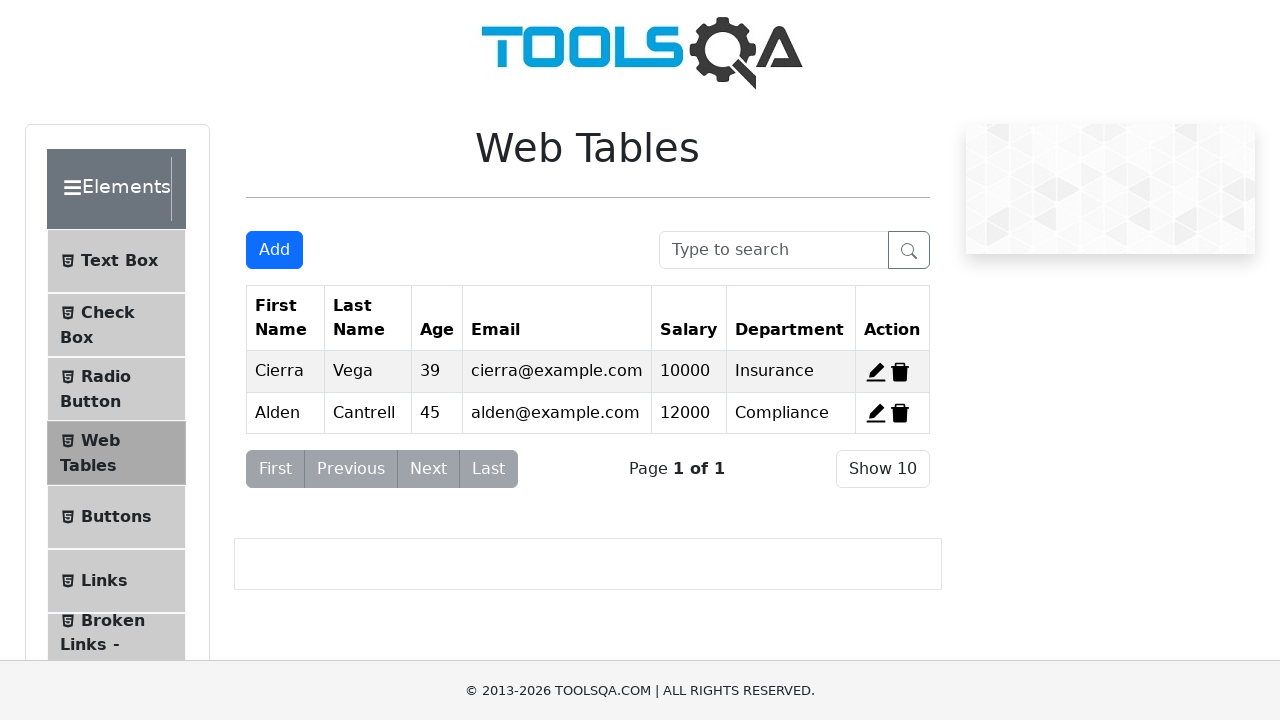

Waited for table to update after deletion of third record
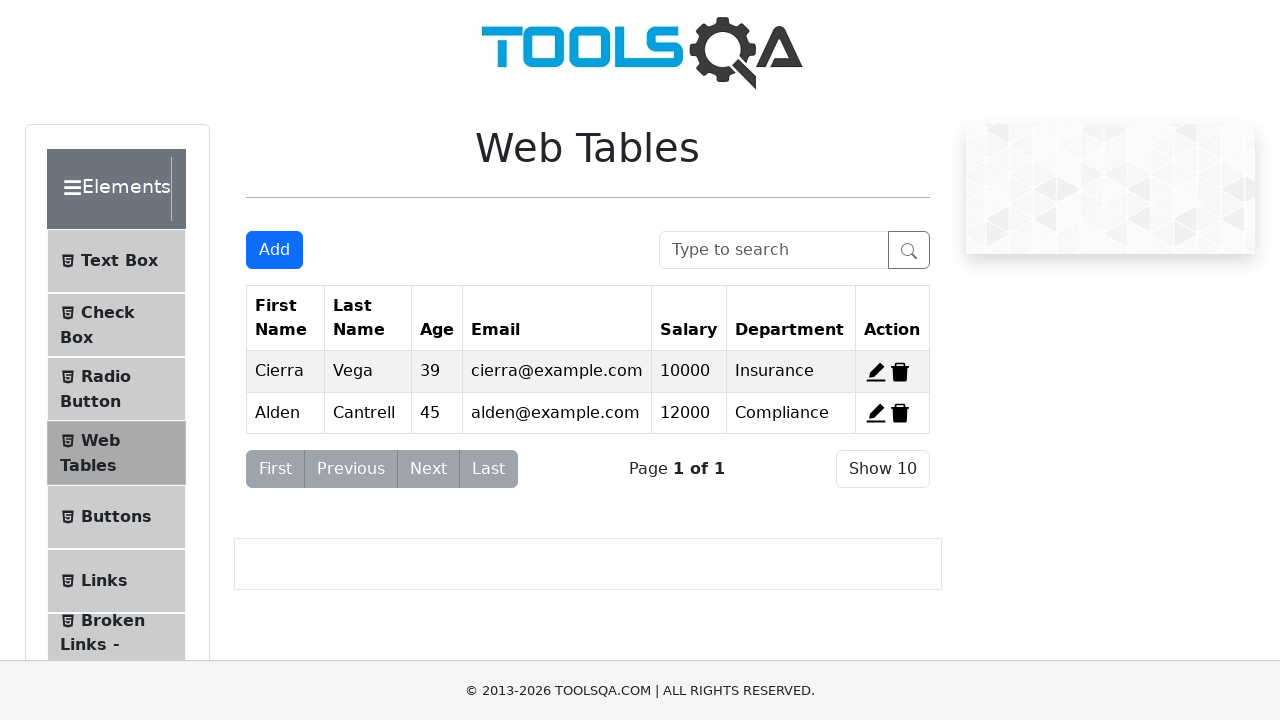

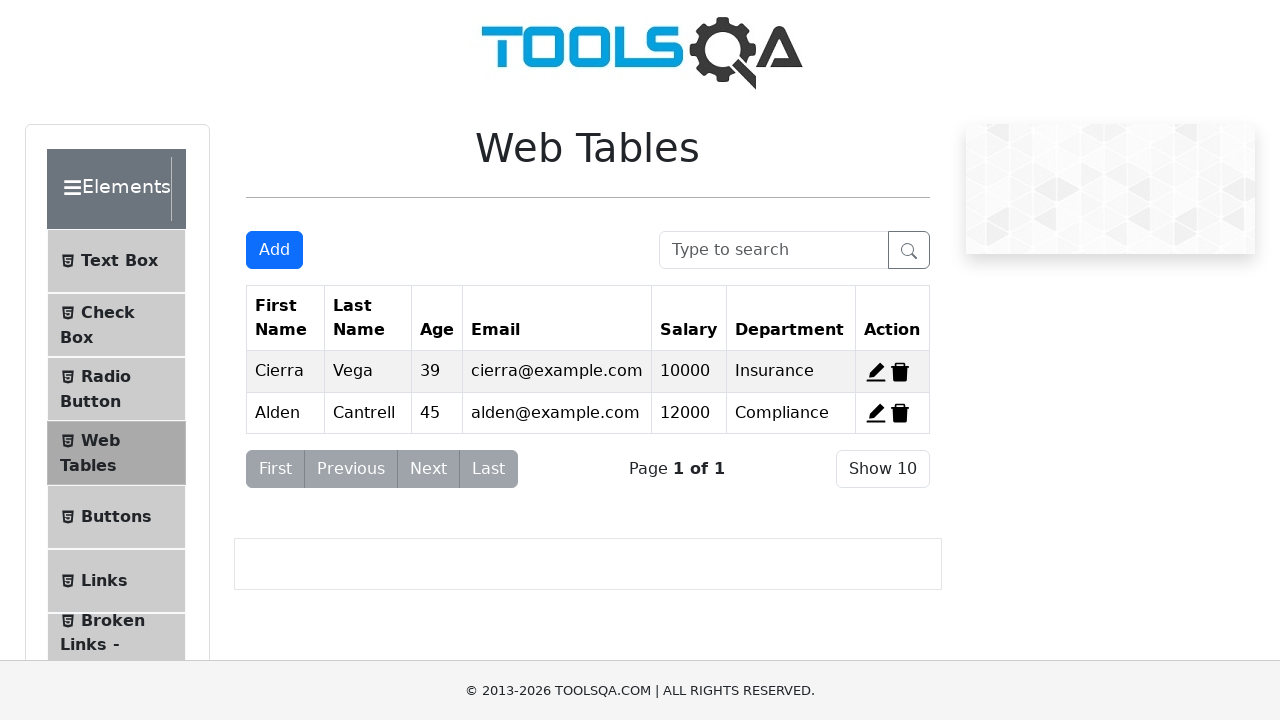